Tests drag and drop functionality within an iframe by dragging a draggable element to a droppable target

Starting URL: http://jqueryui.com/droppable

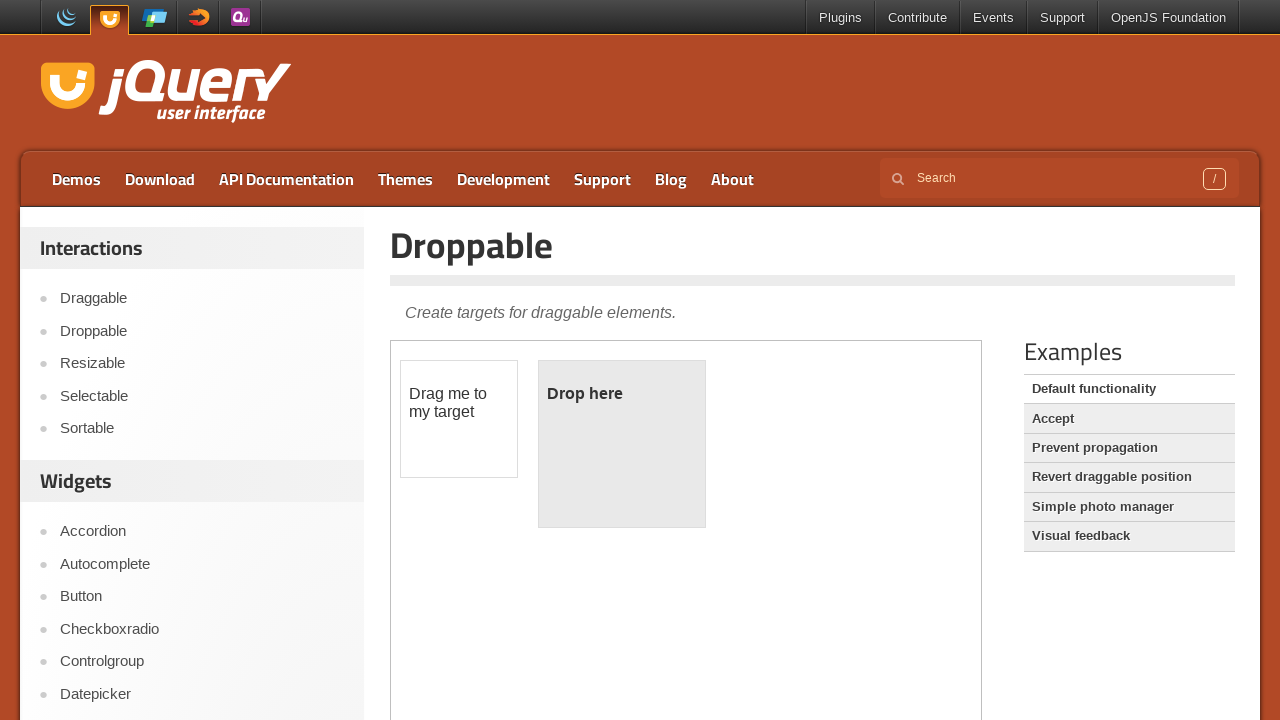

Retrieved all frames on the page
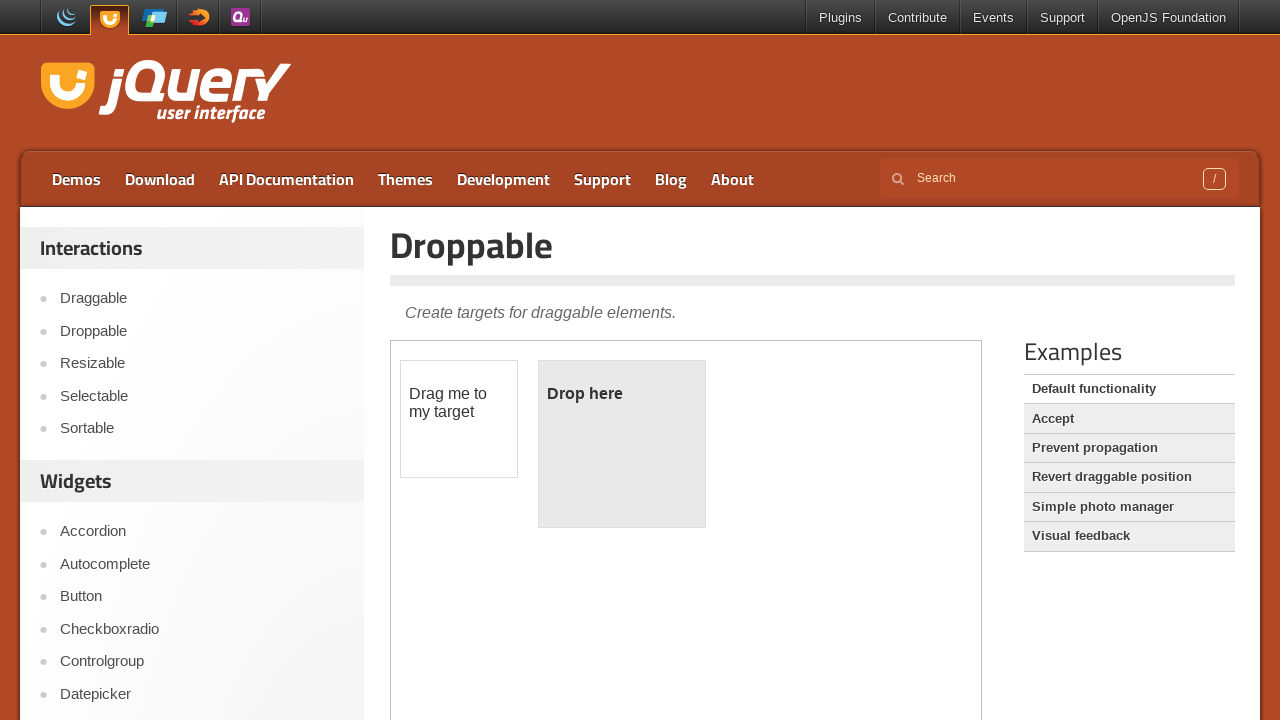

Selected first iframe for interaction
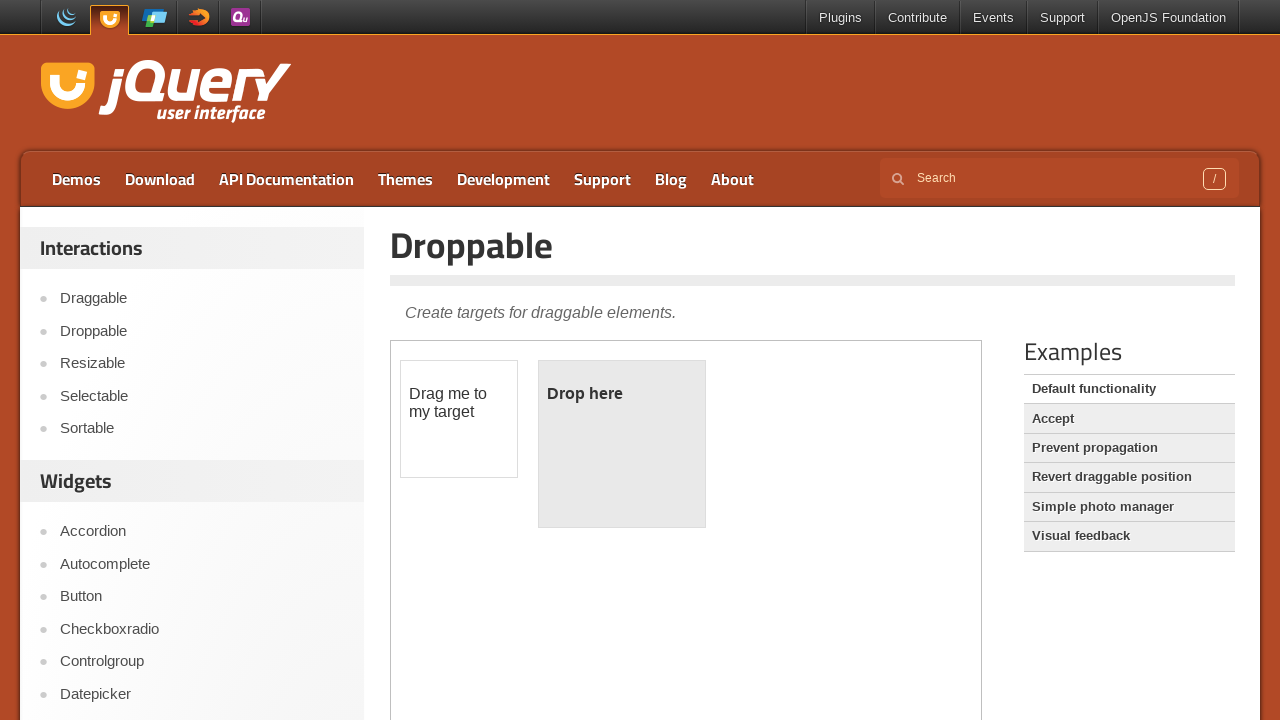

Located draggable element within iframe
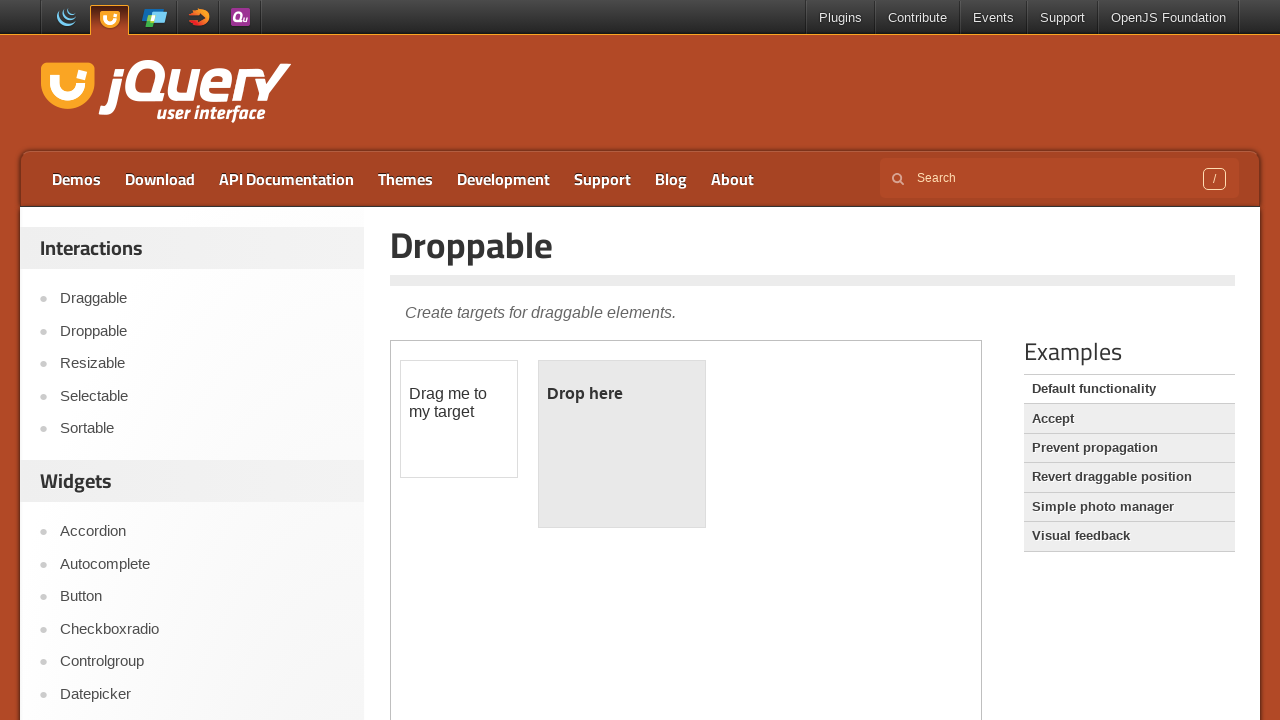

Located droppable target element within iframe
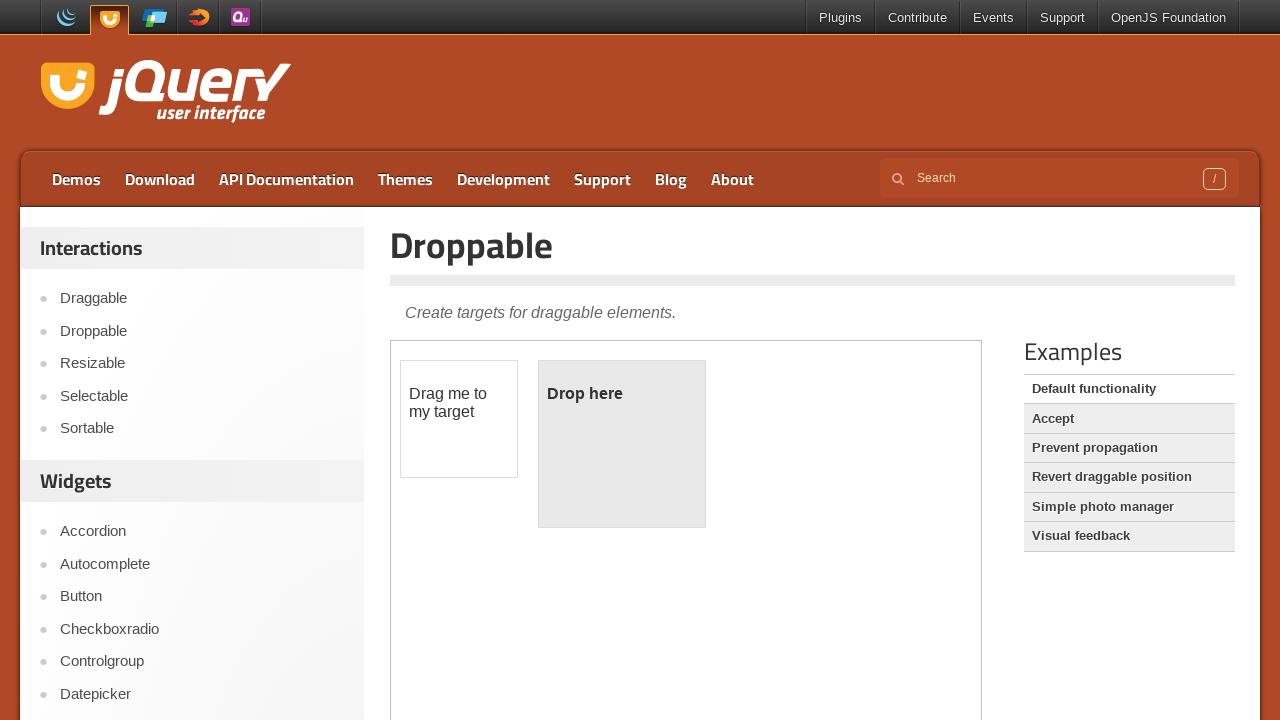

Dragged draggable element to droppable target at (622, 444)
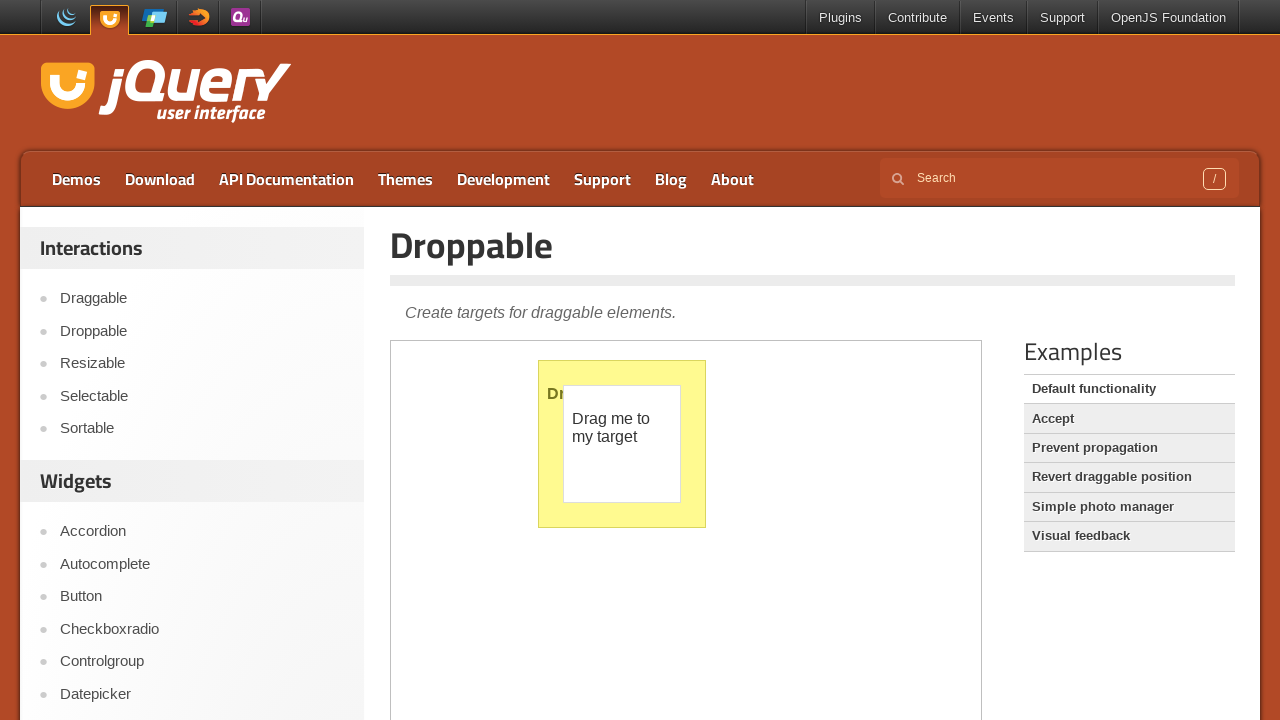

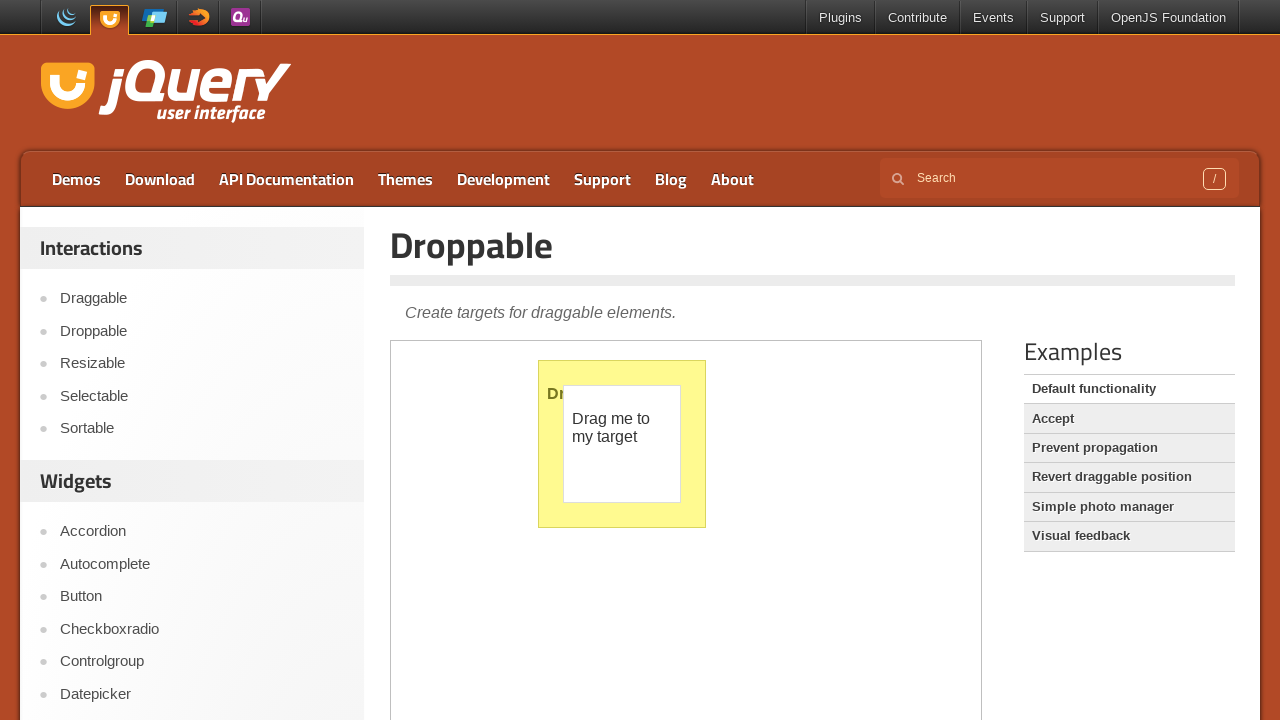